Tests filtering to display all items after filtering by other criteria

Starting URL: https://demo.playwright.dev/todomvc

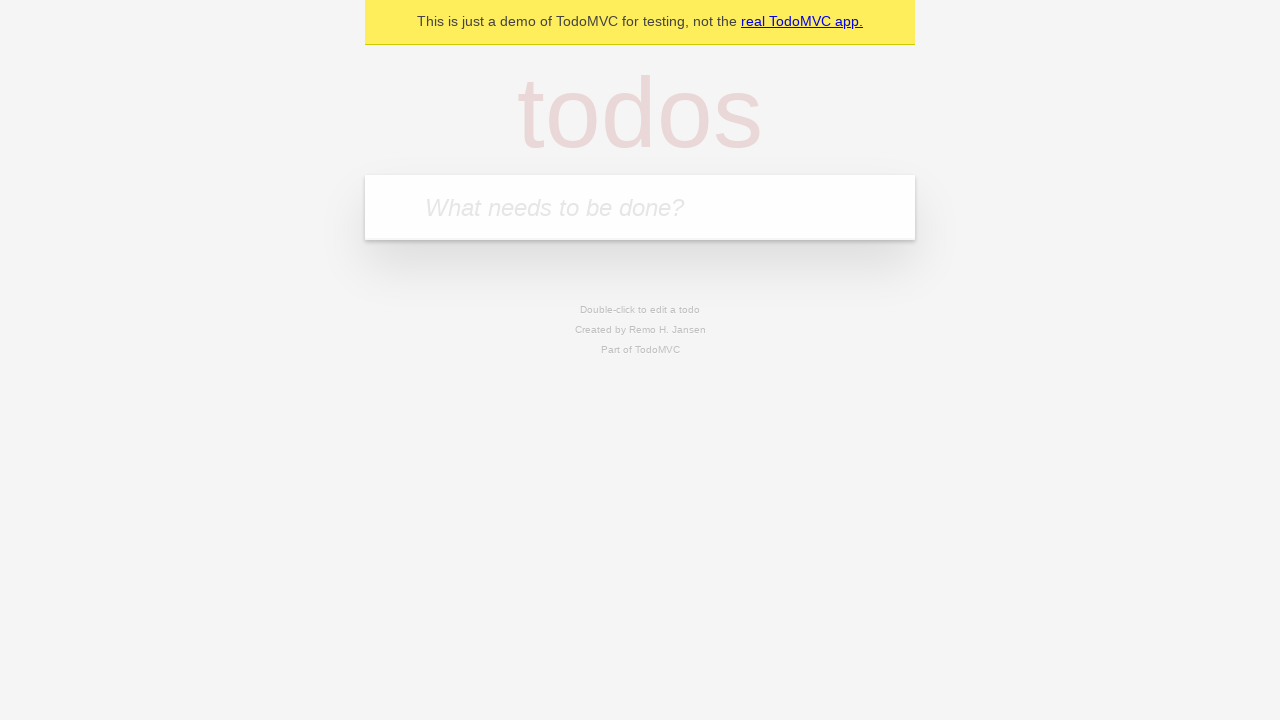

Filled first todo input with 'buy some cheese' on internal:attr=[placeholder="What needs to be done?"i]
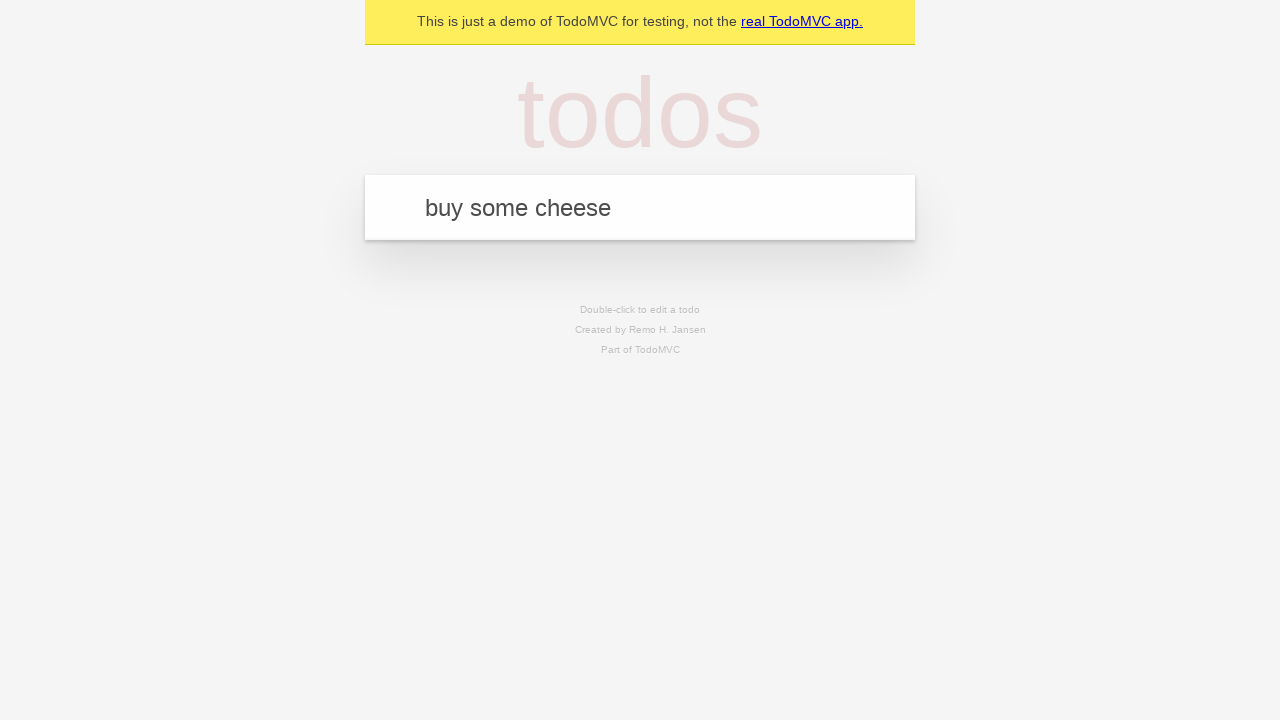

Pressed Enter to add first todo item on internal:attr=[placeholder="What needs to be done?"i]
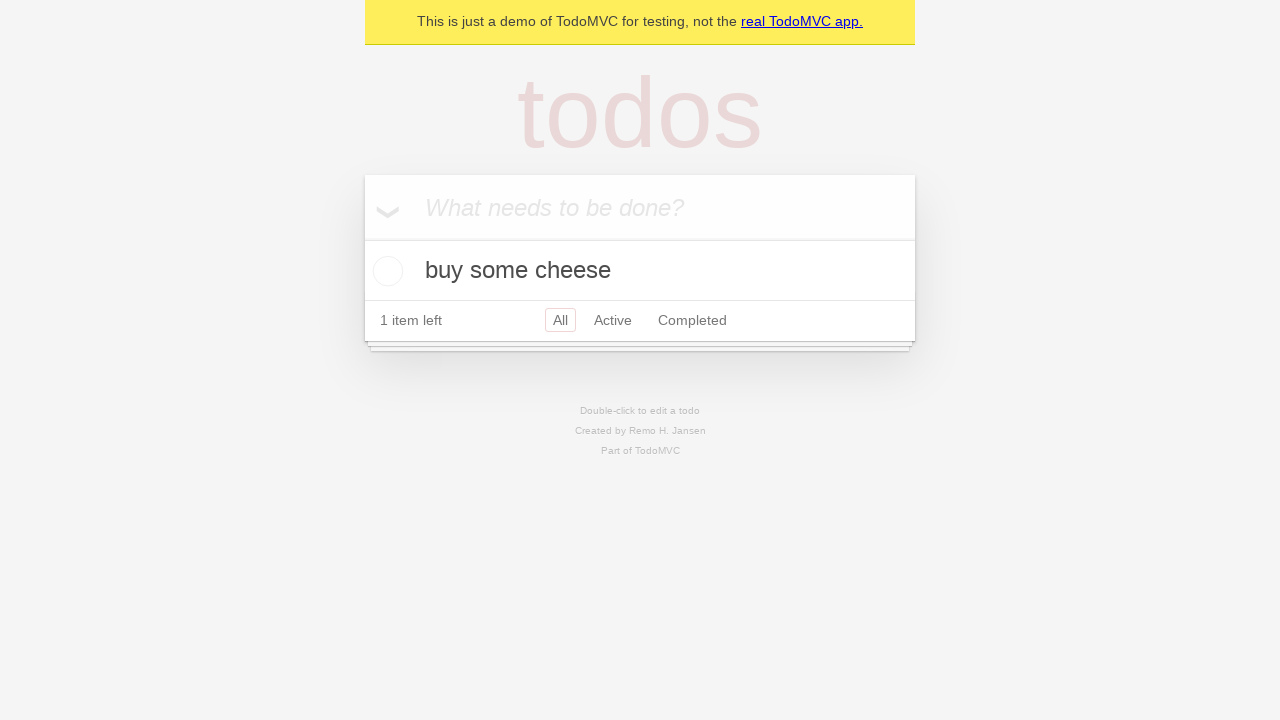

Filled second todo input with 'feed the cat' on internal:attr=[placeholder="What needs to be done?"i]
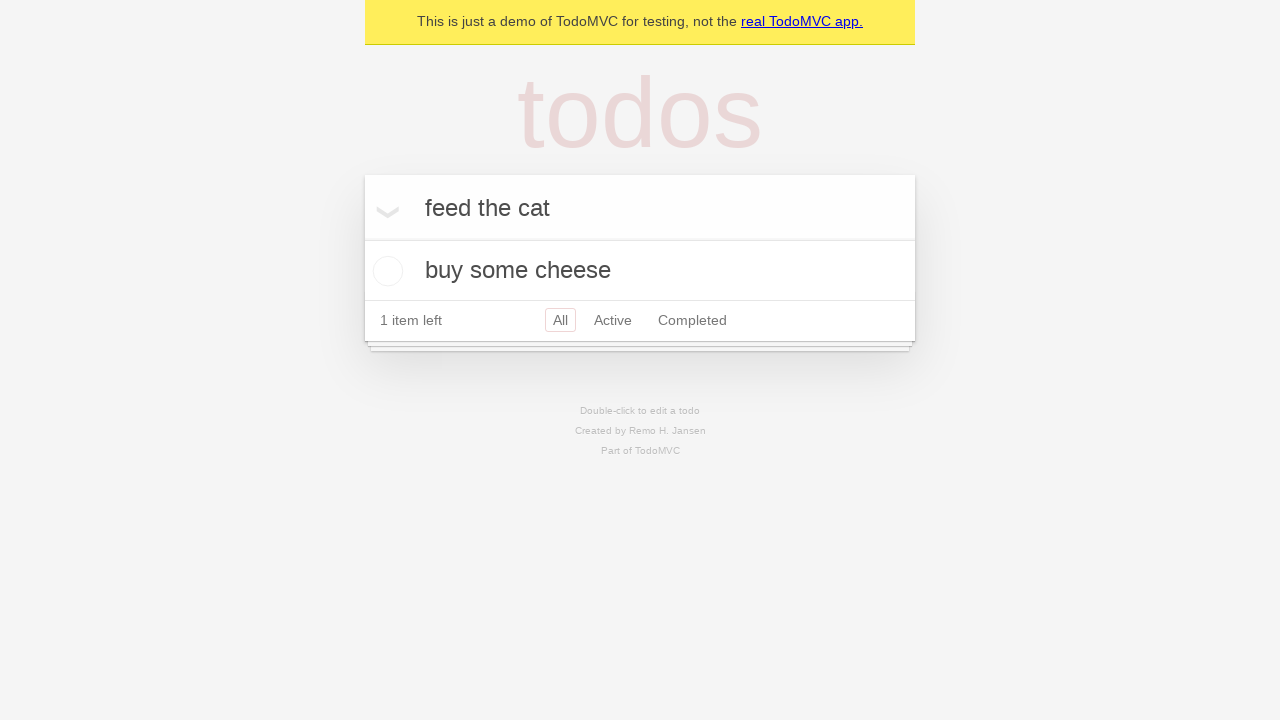

Pressed Enter to add second todo item on internal:attr=[placeholder="What needs to be done?"i]
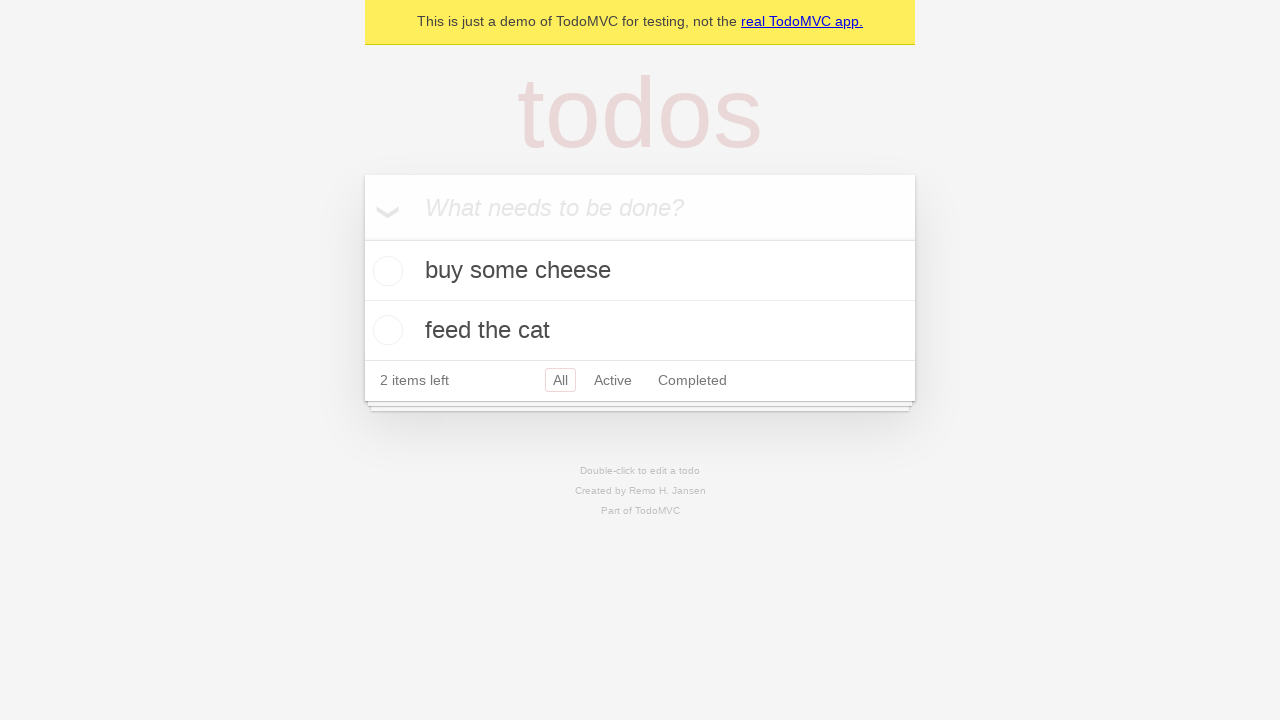

Filled third todo input with 'book a doctors appointment' on internal:attr=[placeholder="What needs to be done?"i]
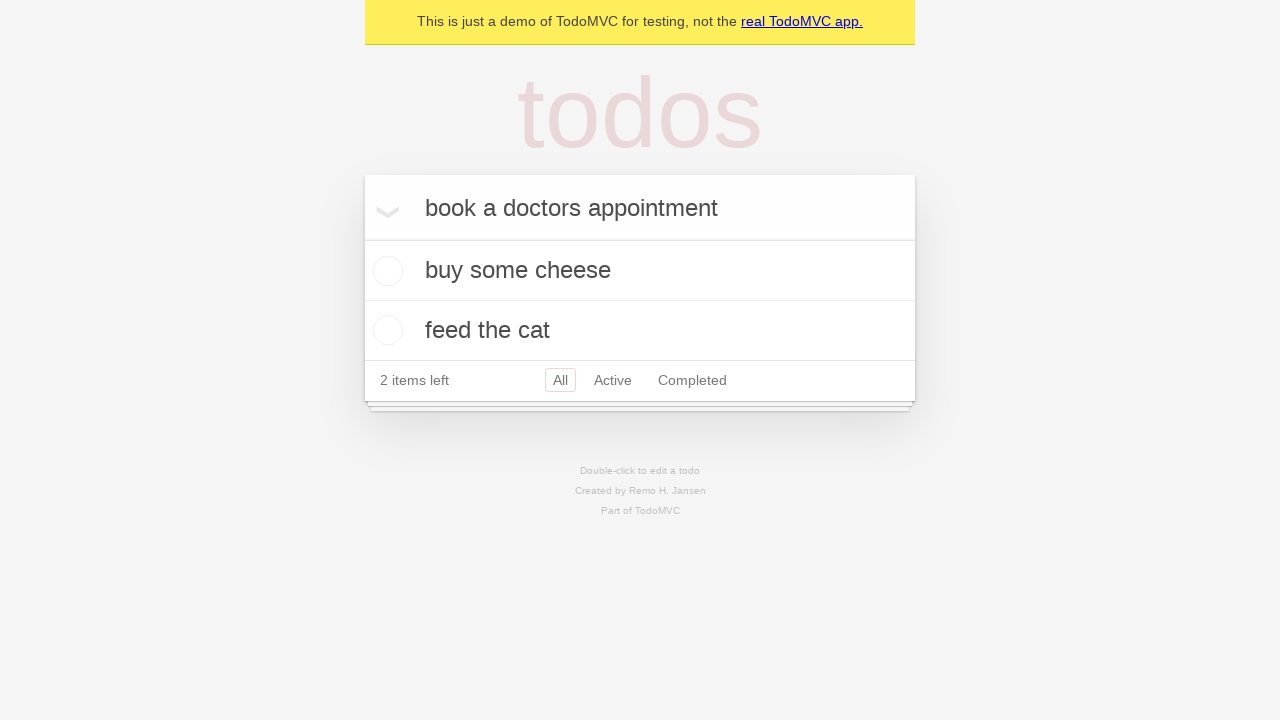

Pressed Enter to add third todo item on internal:attr=[placeholder="What needs to be done?"i]
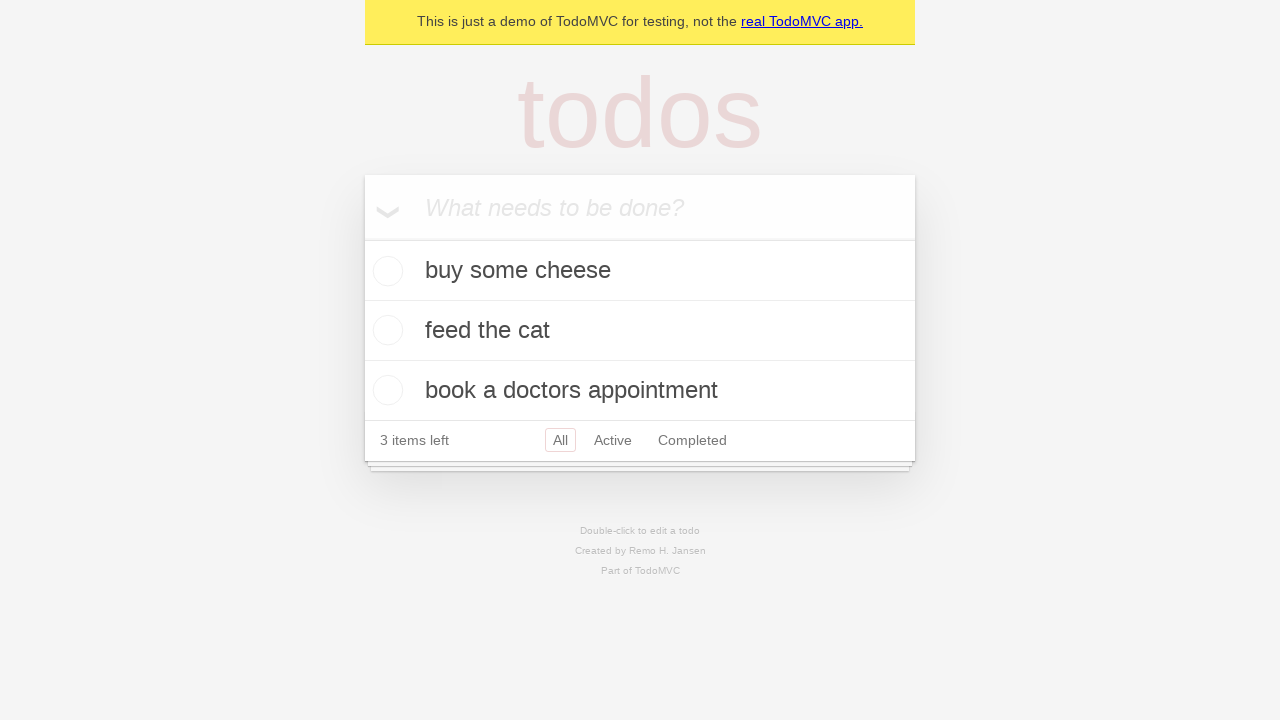

Marked second todo item as completed at (385, 330) on .todo-list li .toggle >> nth=1
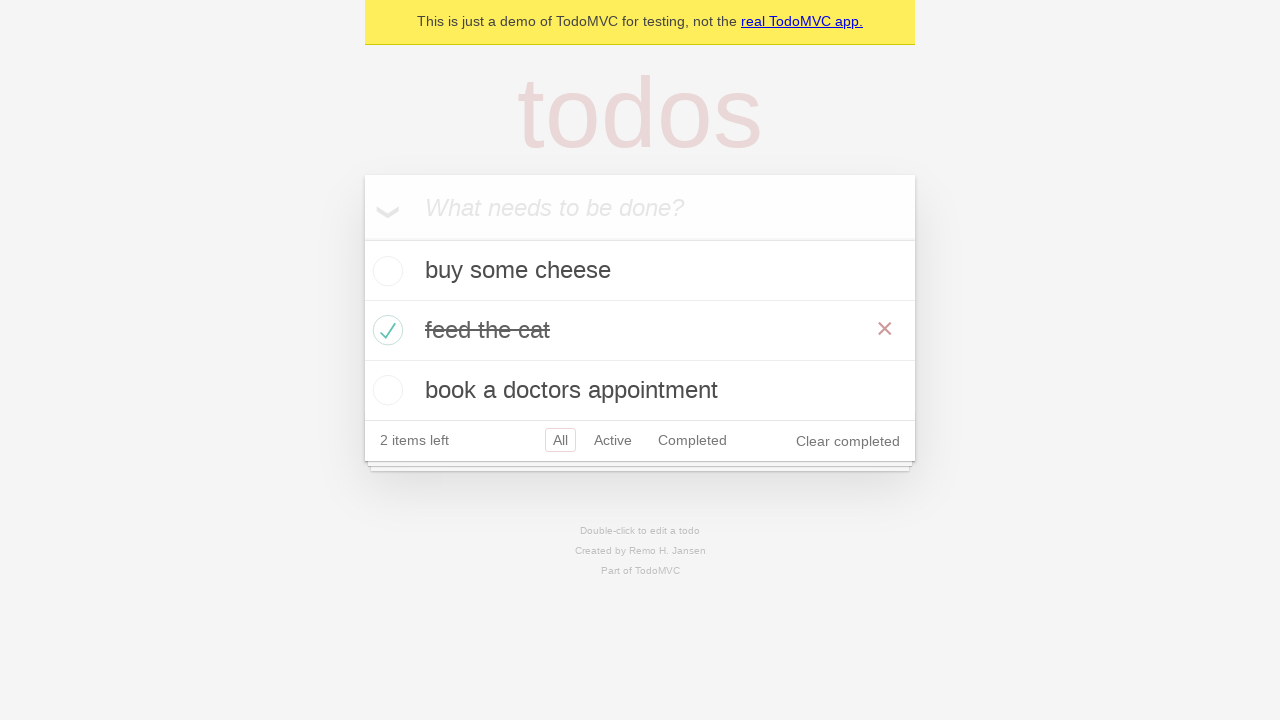

Clicked Active filter to display only active items at (613, 440) on .filters >> text=Active
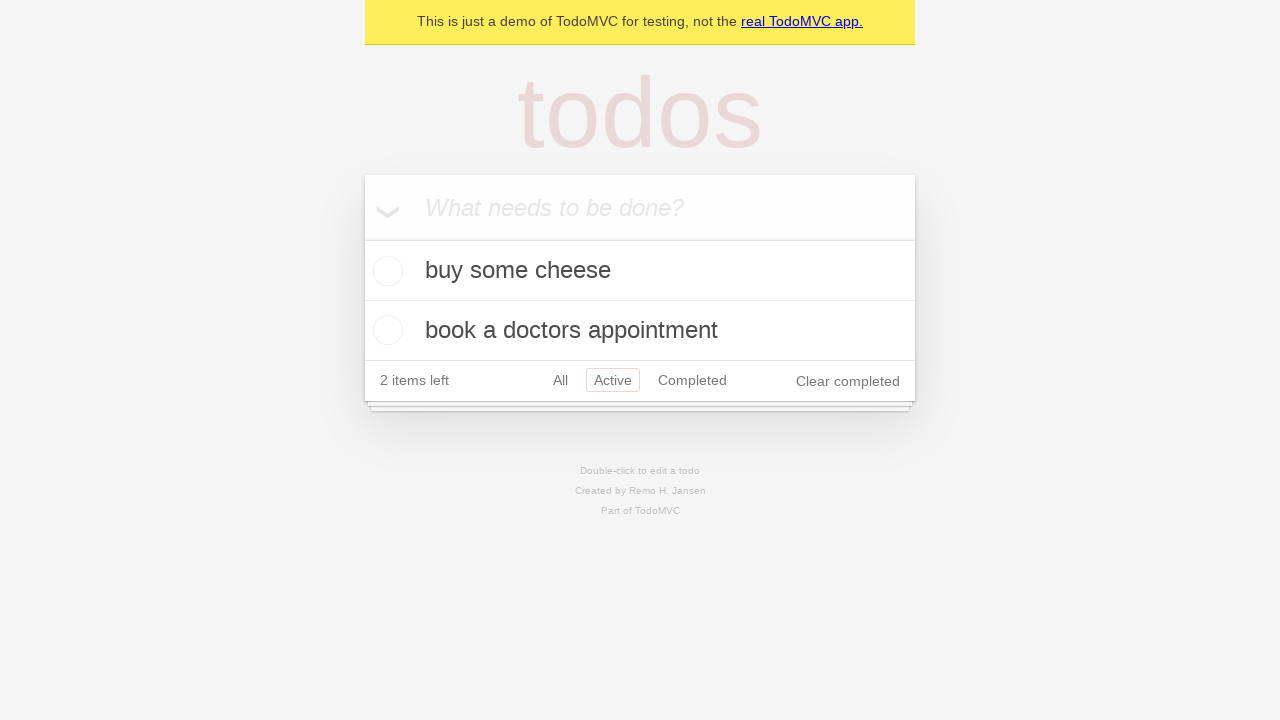

Clicked Completed filter to display only completed items at (692, 380) on .filters >> text=Completed
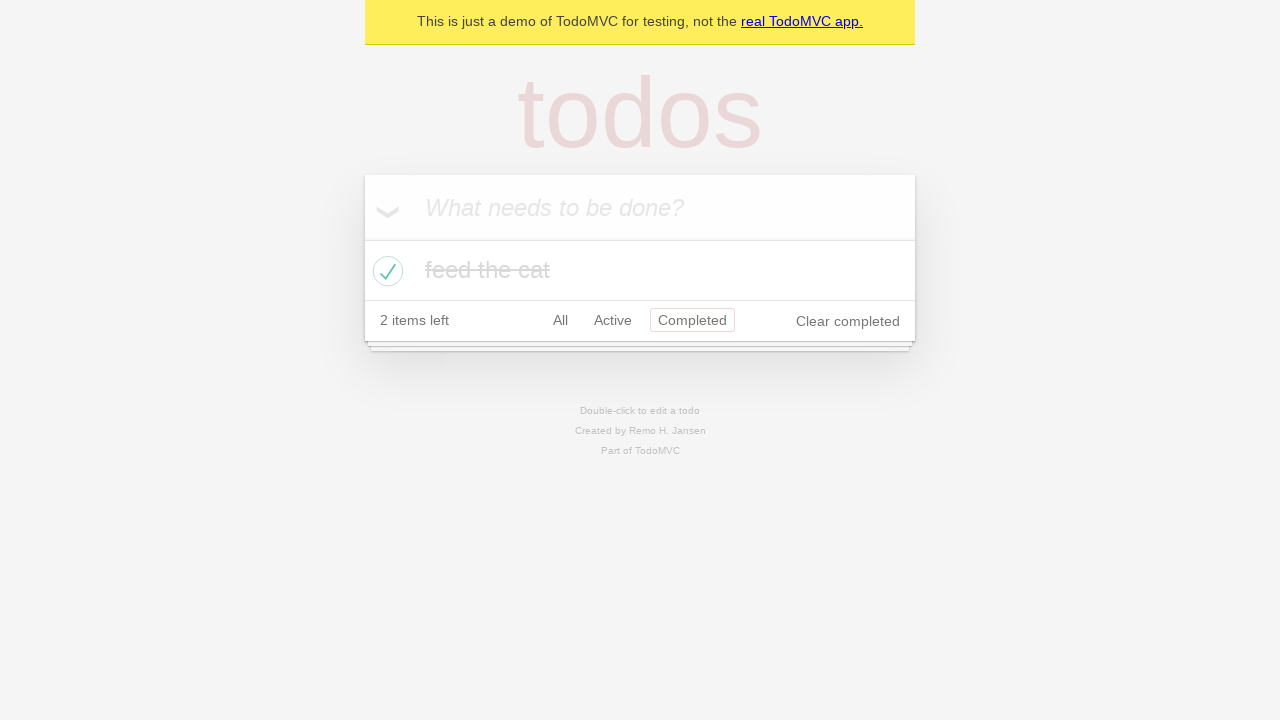

Clicked All filter to display all todo items at (560, 320) on .filters >> text=All
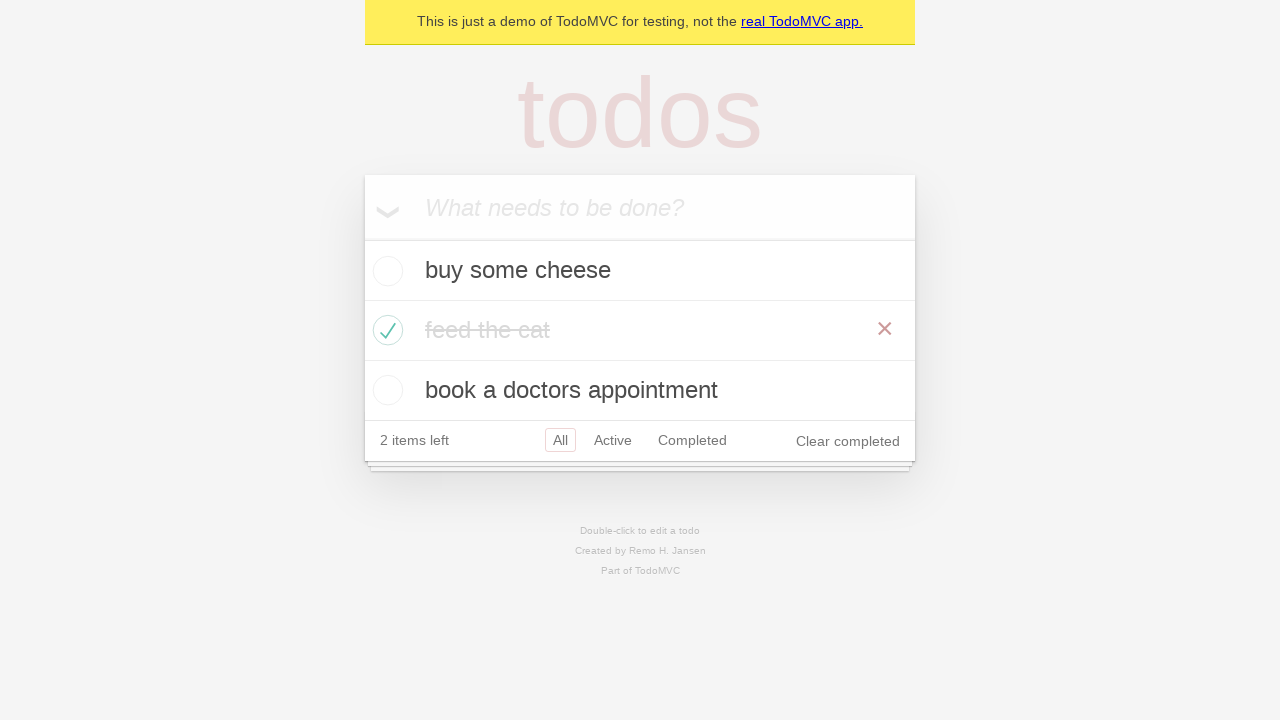

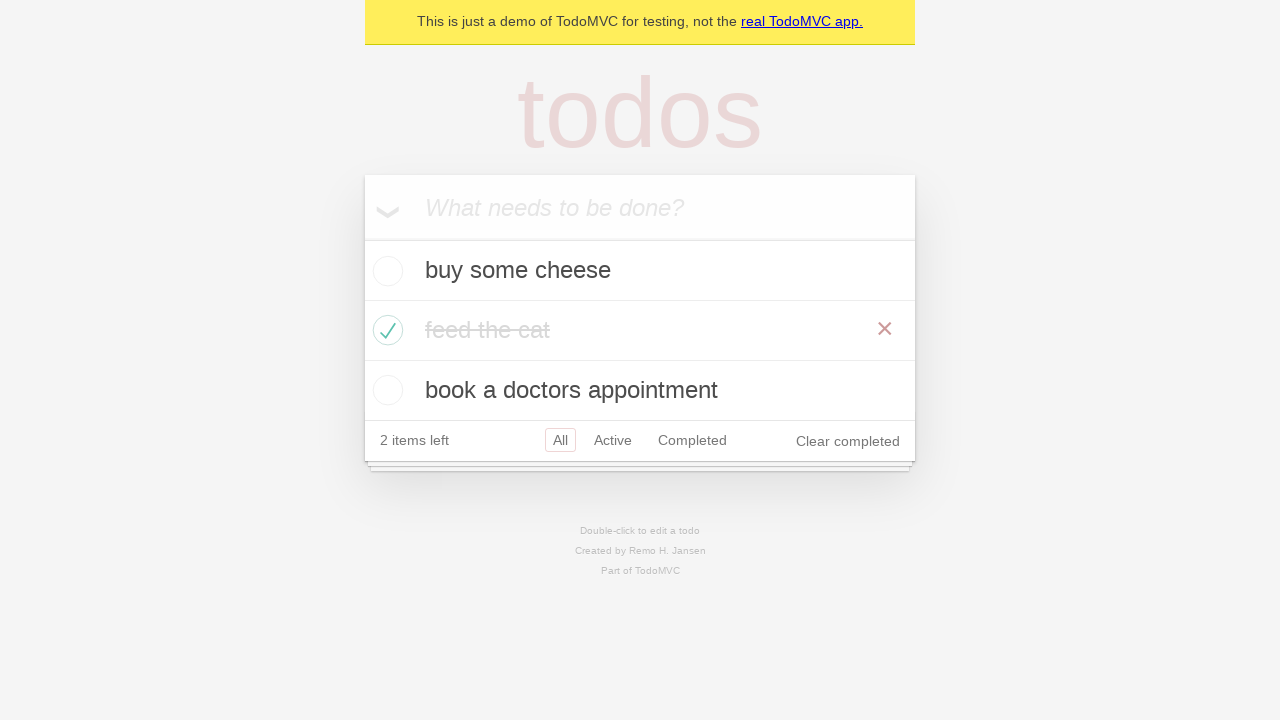